Navigates to a test automation website and retrieves basic page information (title, URL, page source, window handles) to verify the page loaded correctly.

Starting URL: https://testotomasyonu.com

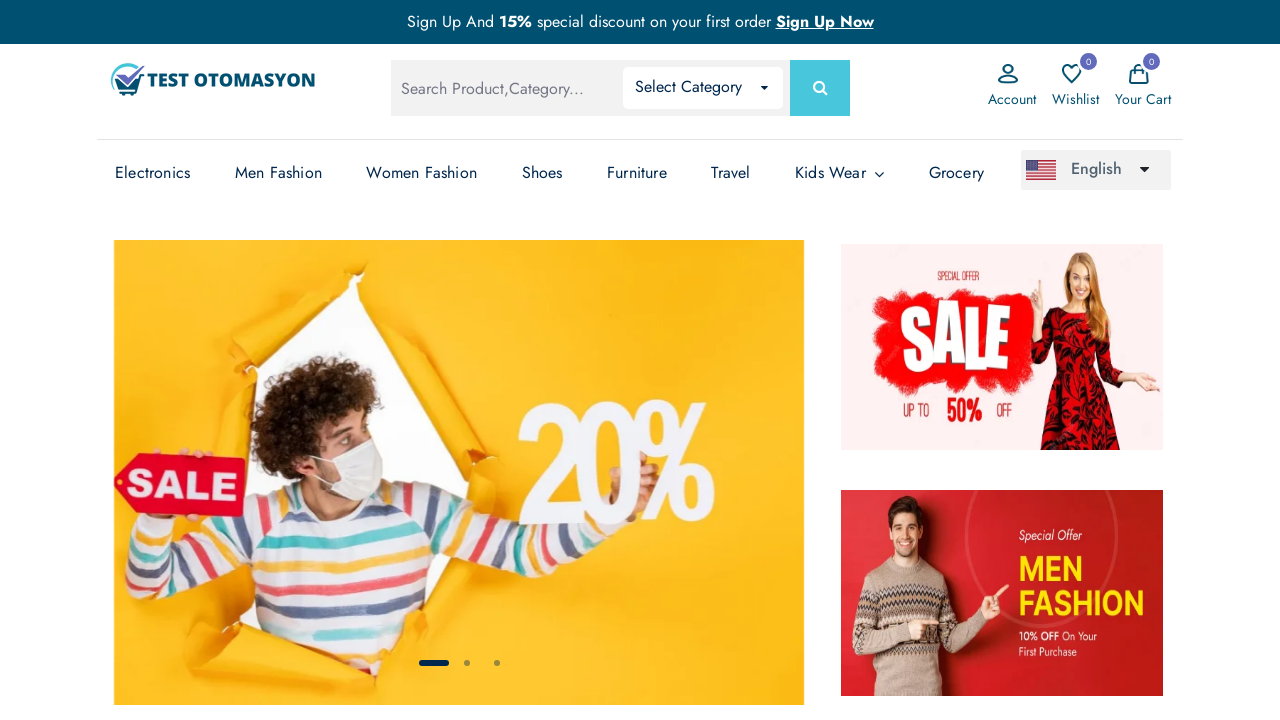

Waited for page to reach domcontentloaded state
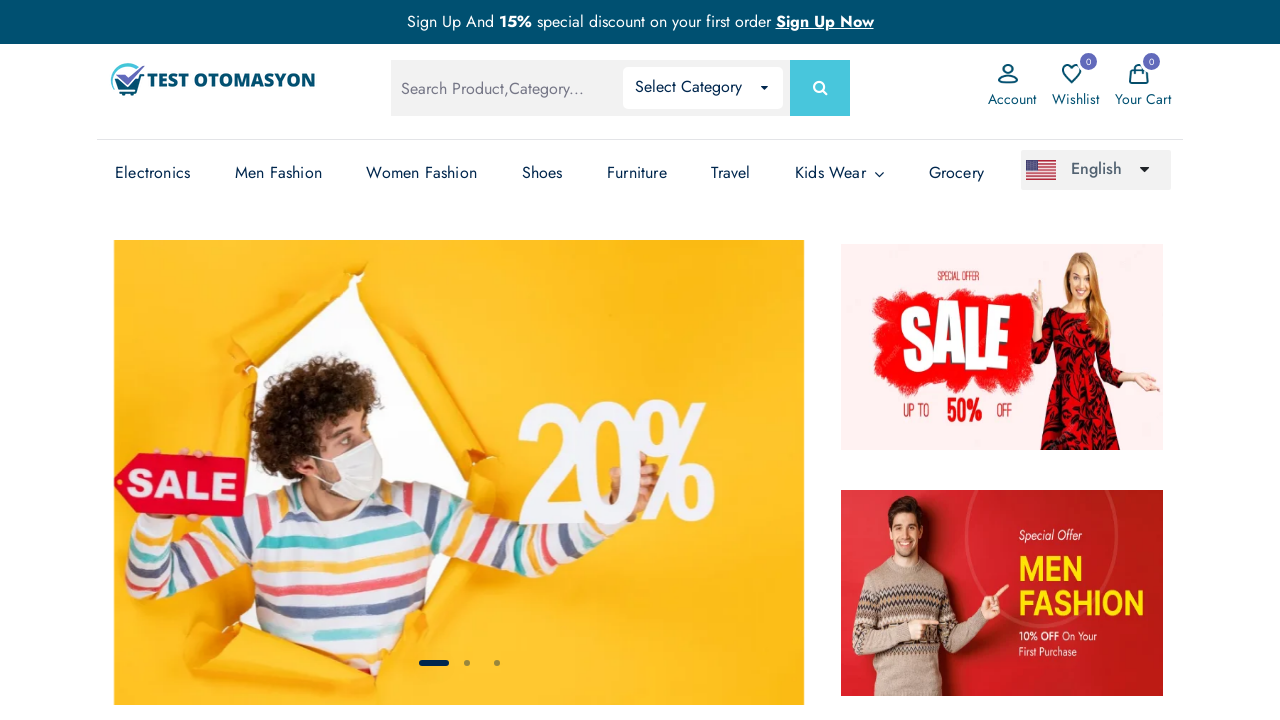

Retrieved page title: Test Otomasyonu - Test Otomasyonu
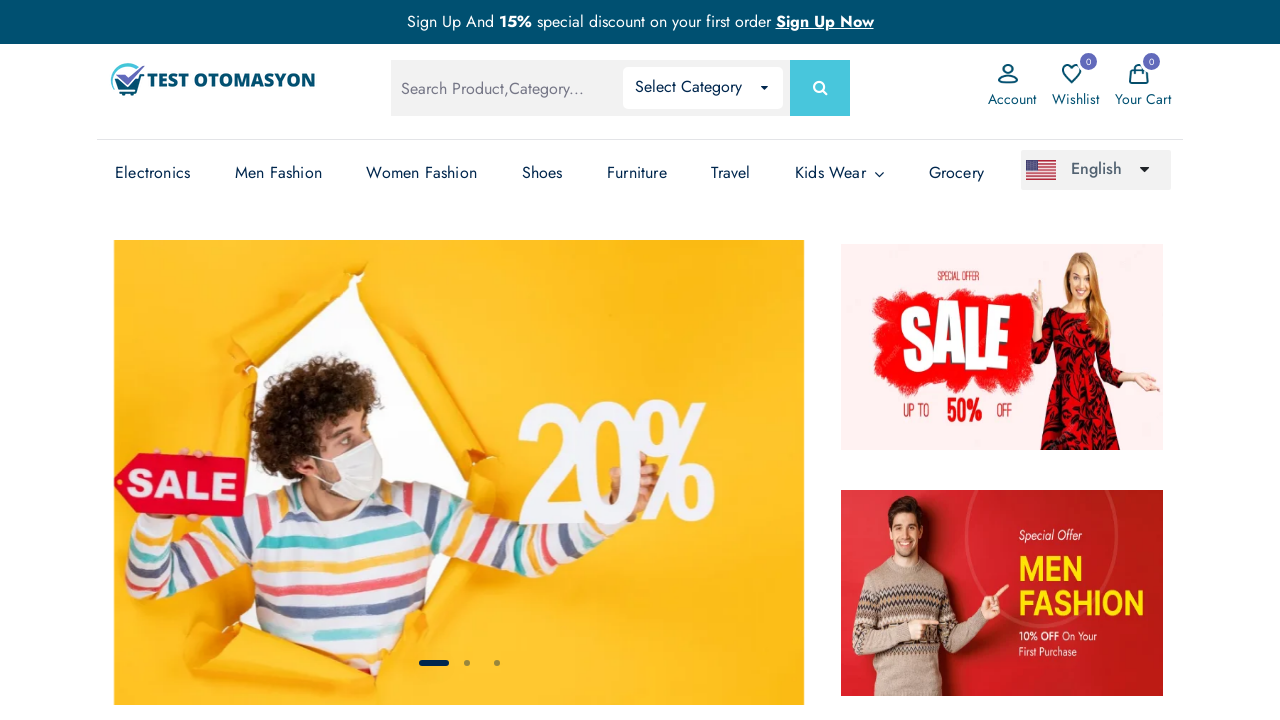

Retrieved current URL: https://testotomasyonu.com/
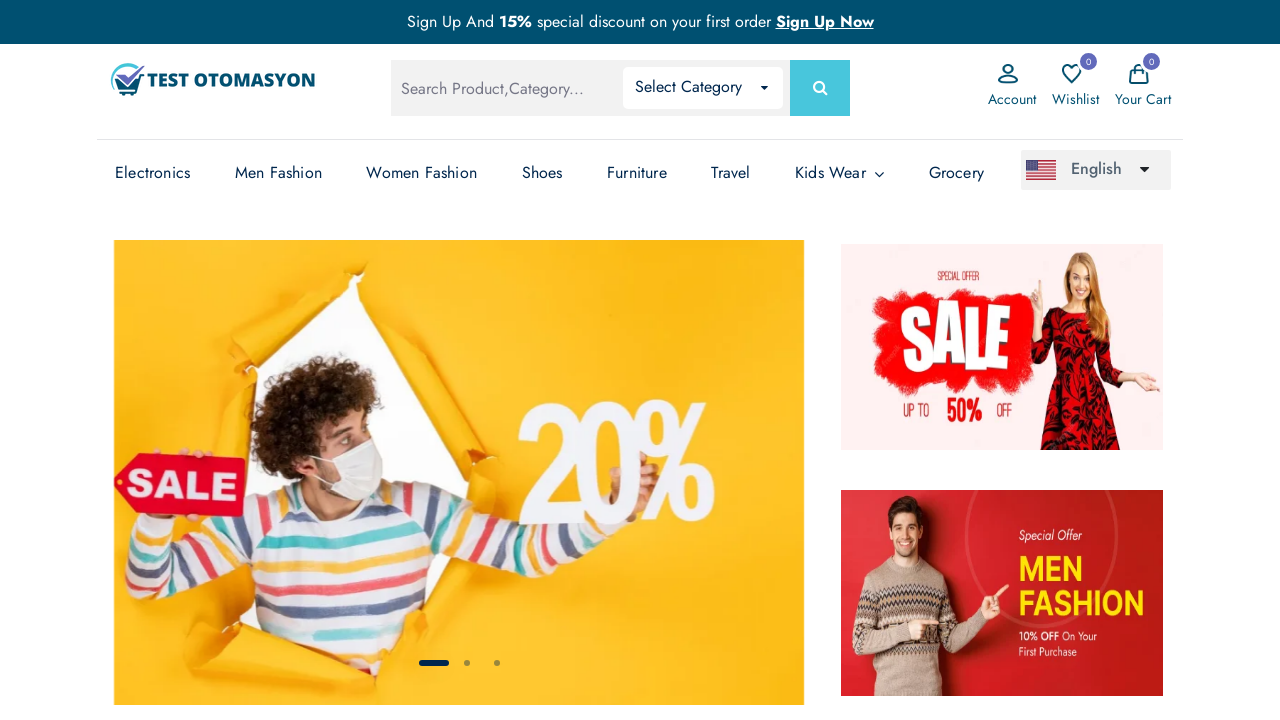

Verified body element is present on page
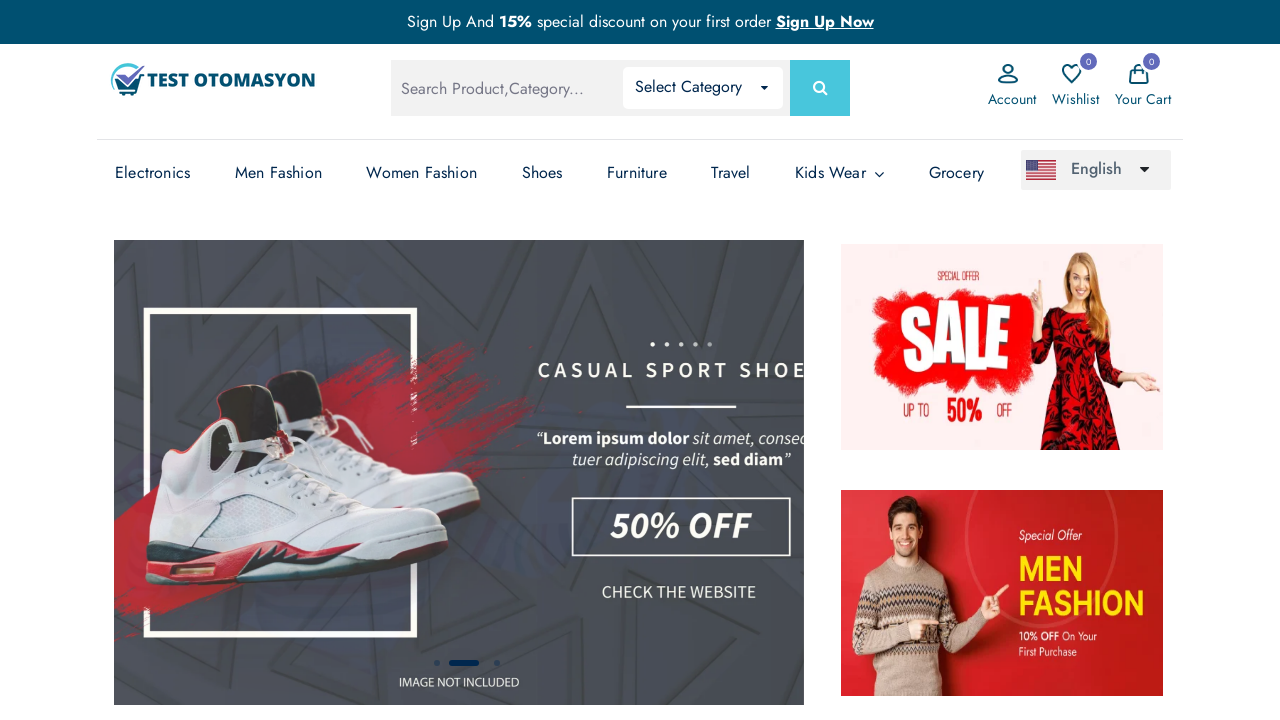

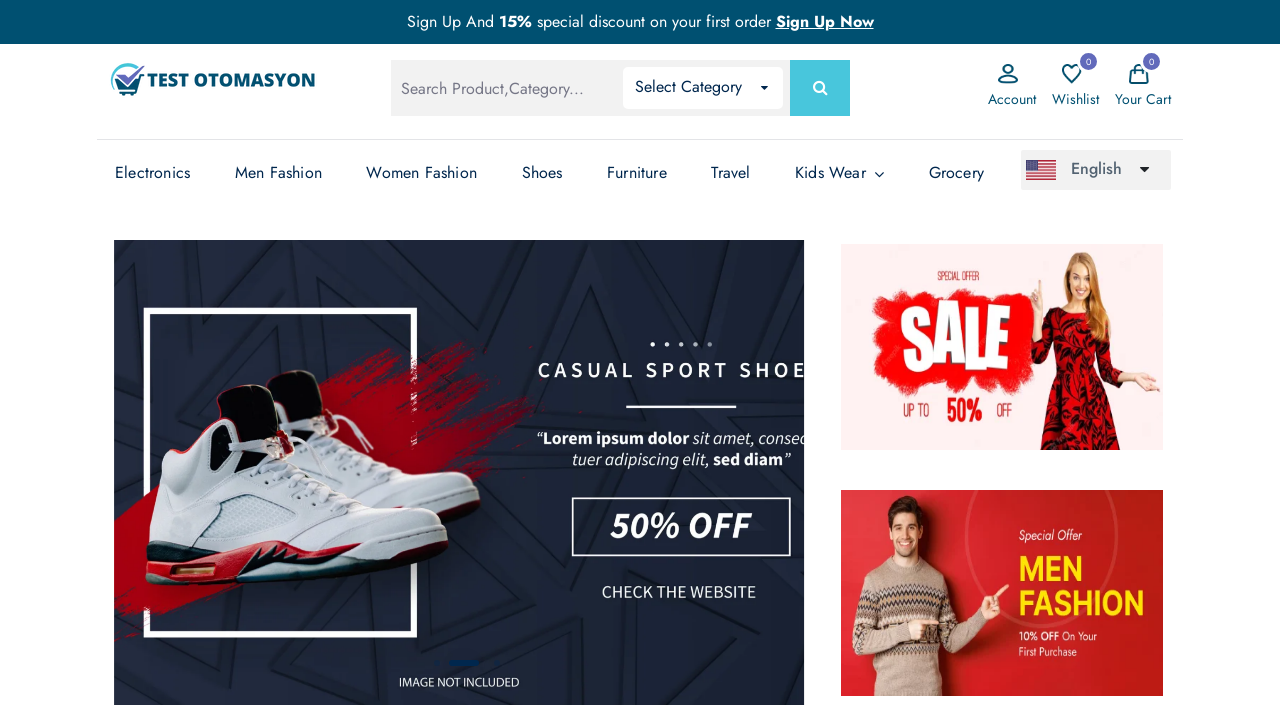